Tests drag and drop functionality by dragging an element from column A to column B on a practice website

Starting URL: https://practice.expandtesting.com/drag-and-drop

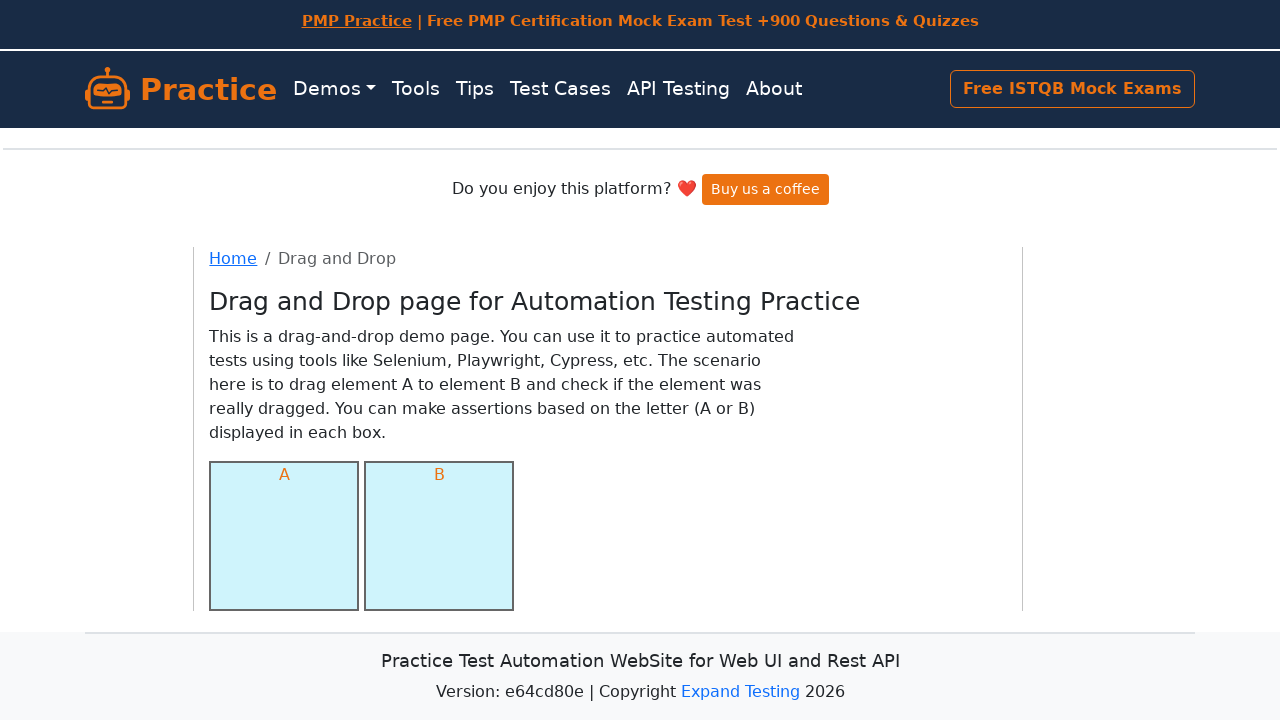

Located source element in column A
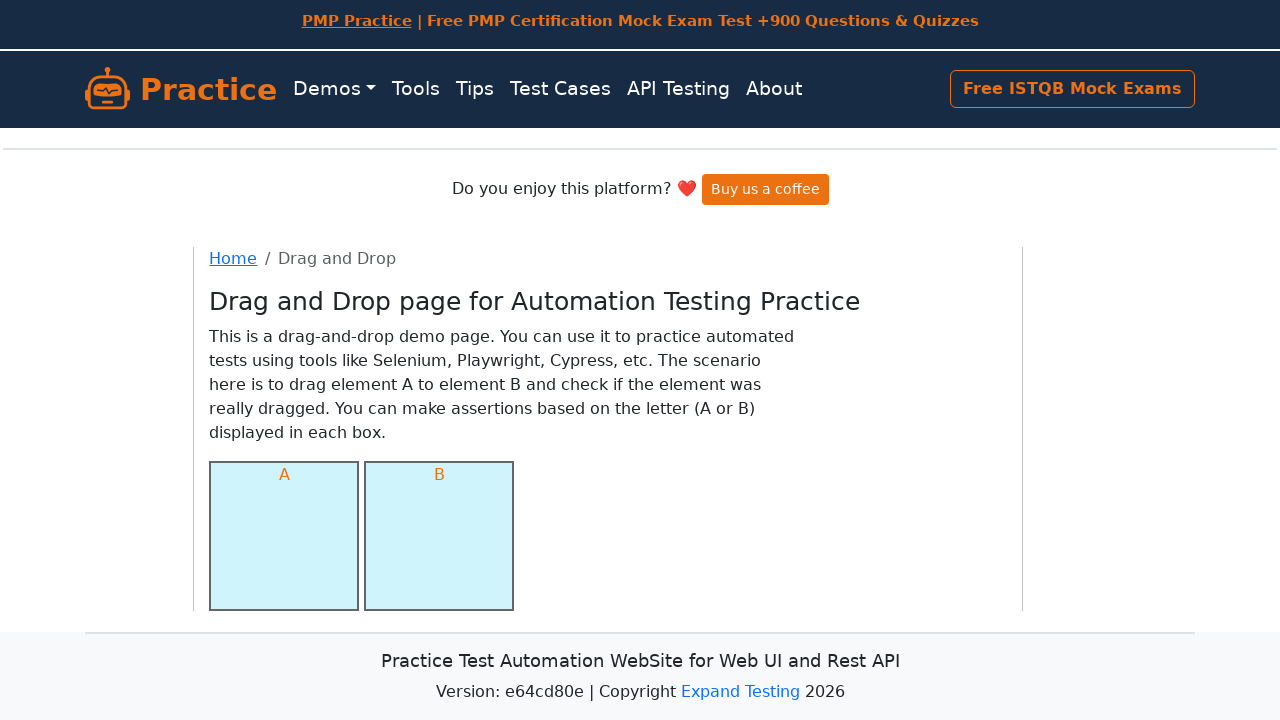

Located target element in column B
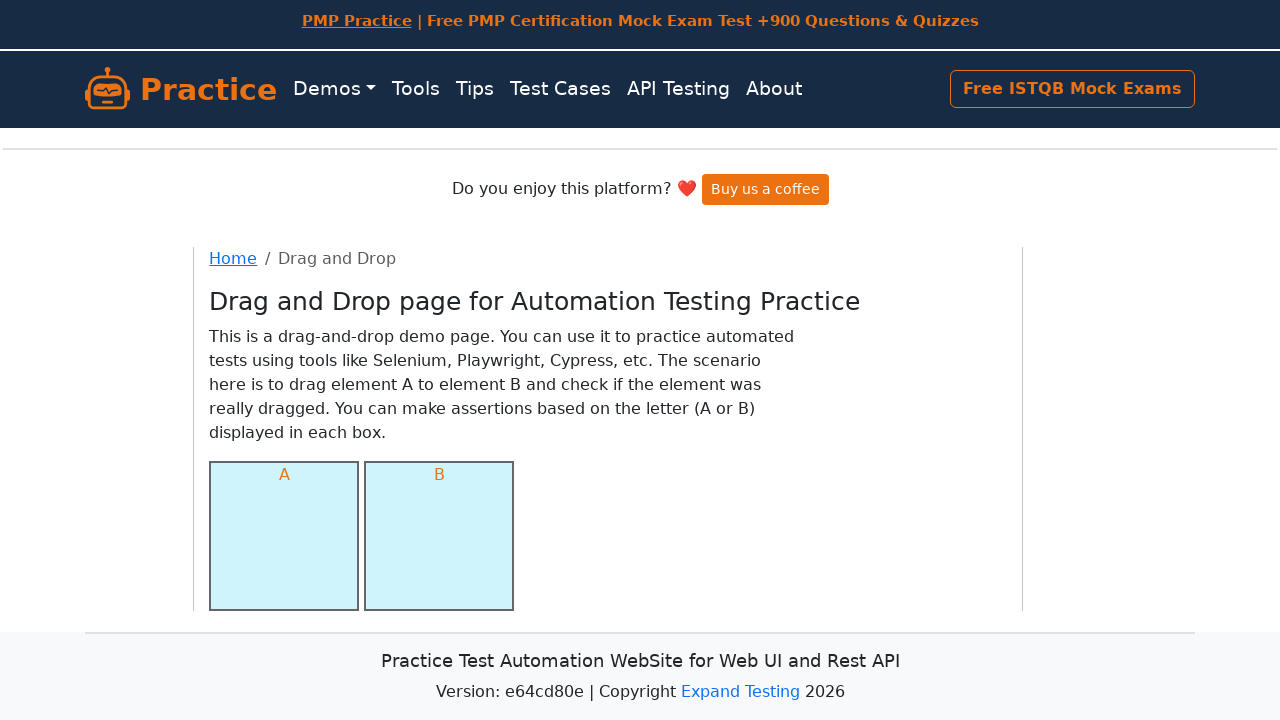

Dragged element from column A to column B at (439, 536)
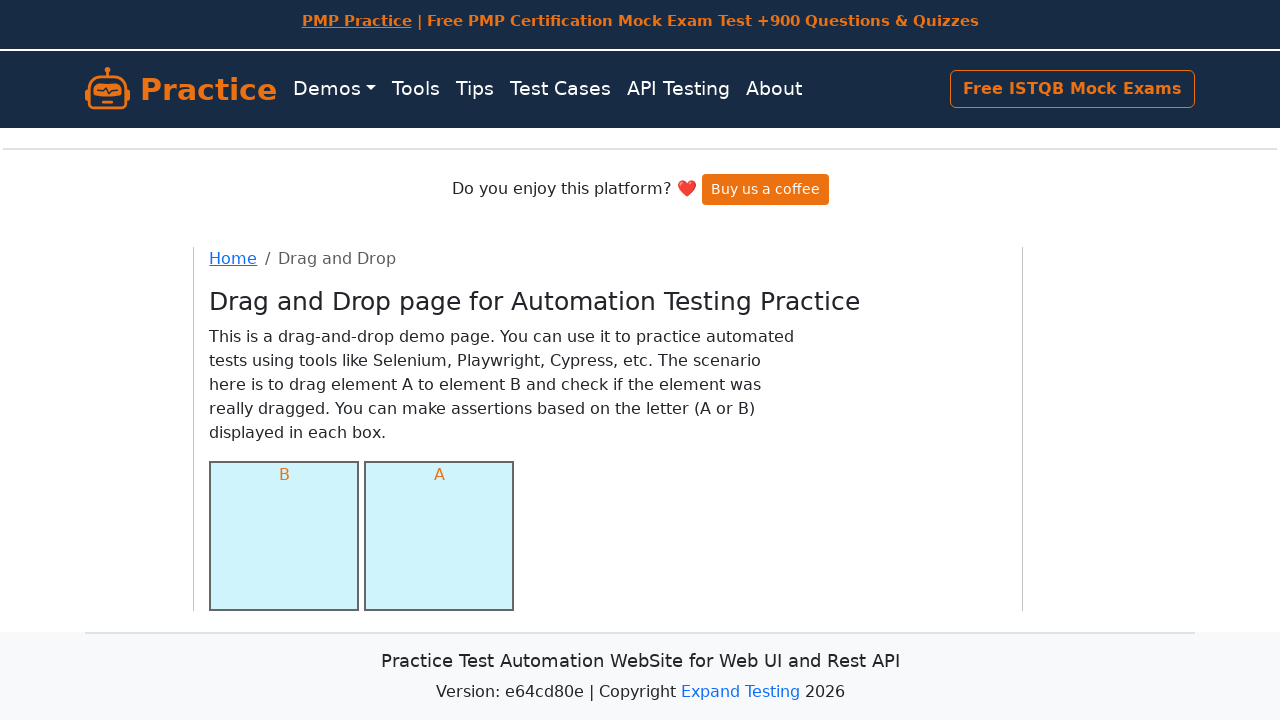

Waited 500ms for drag and drop to complete
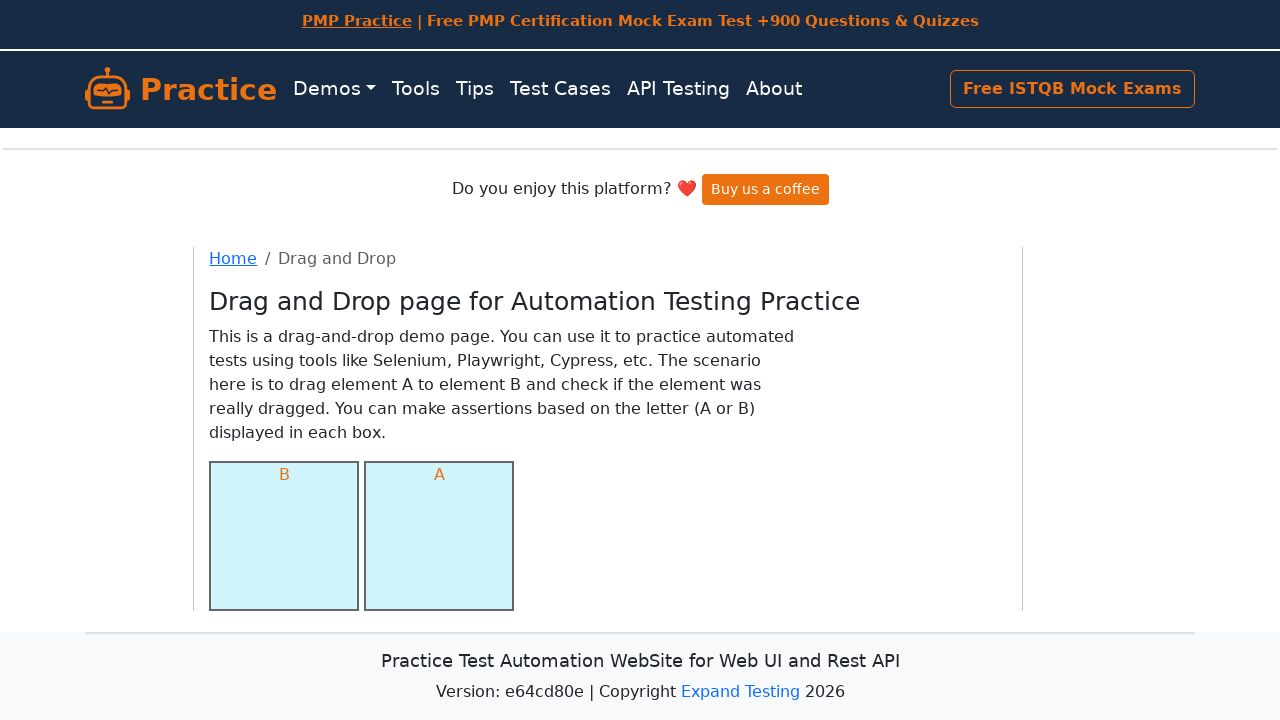

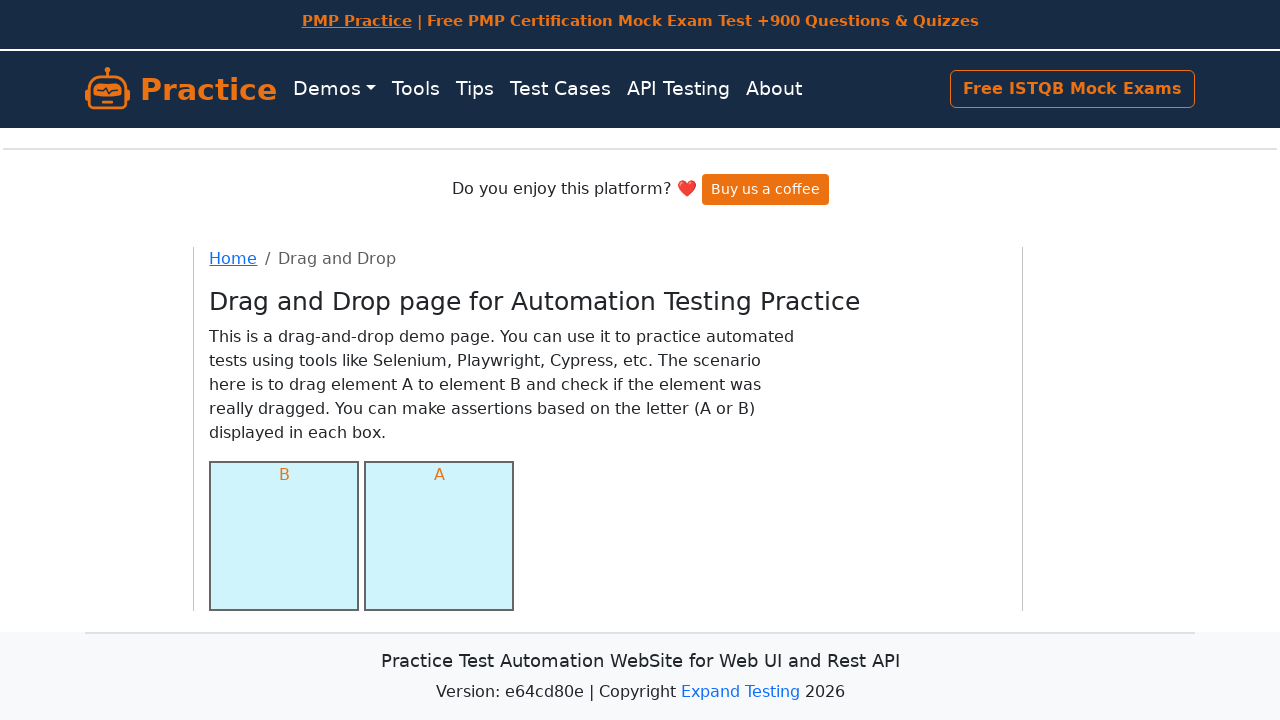